Tests browser window handling by clicking a button that opens a new tab, switching to the new tab, verifying the header text, and closing the child tab.

Starting URL: https://demoqa.com/browser-windows

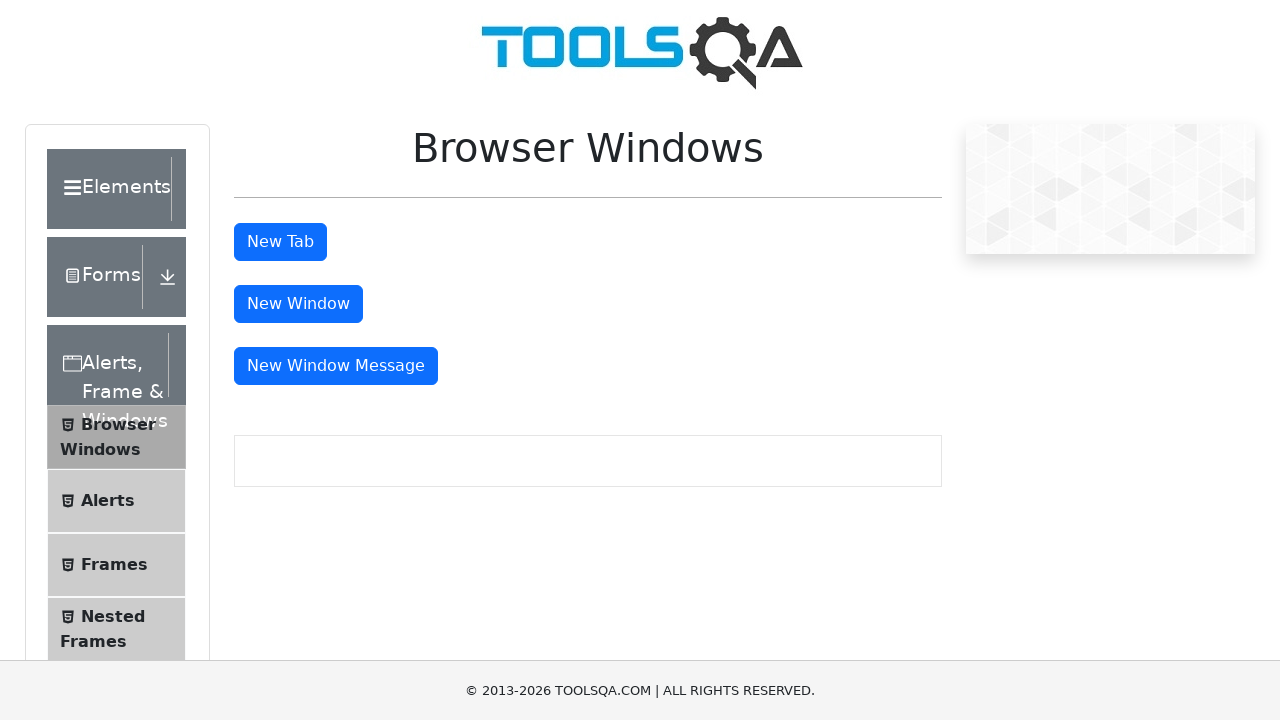

Scrolled to and located the 'New Tab' button
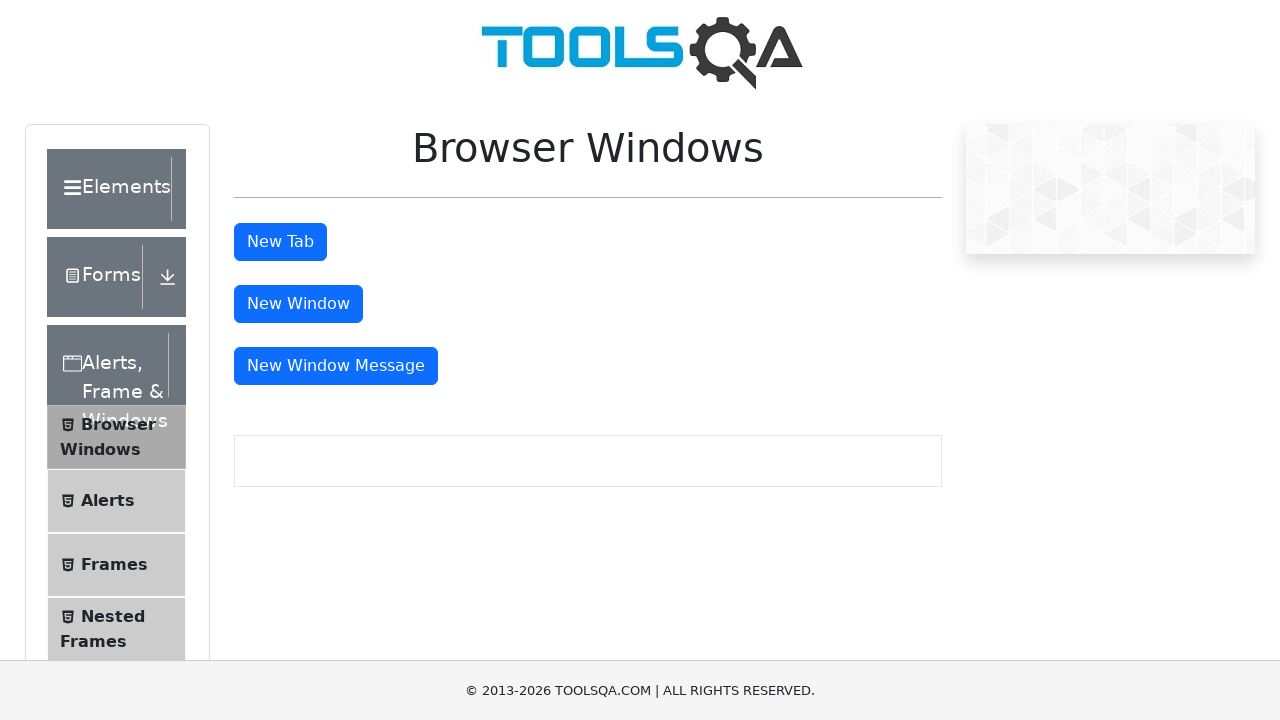

Clicked the 'New Tab' button and new tab opened at (280, 242) on #tabButton
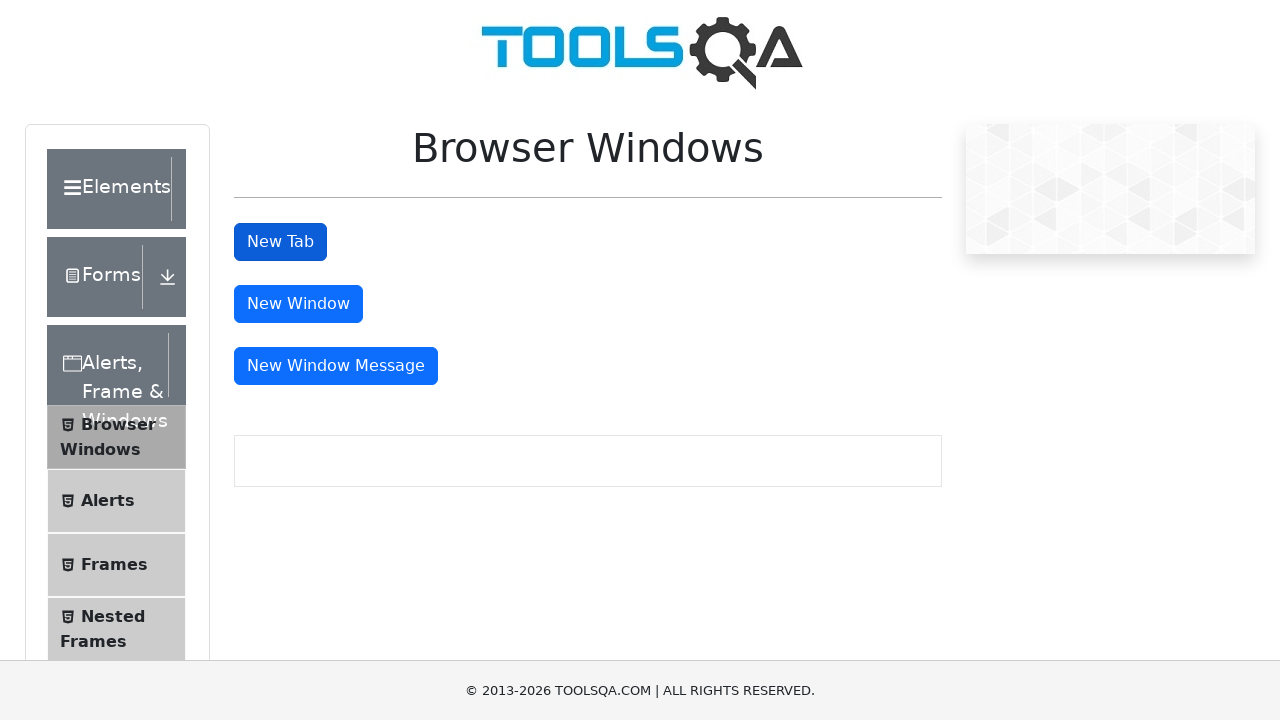

Captured reference to the new child tab
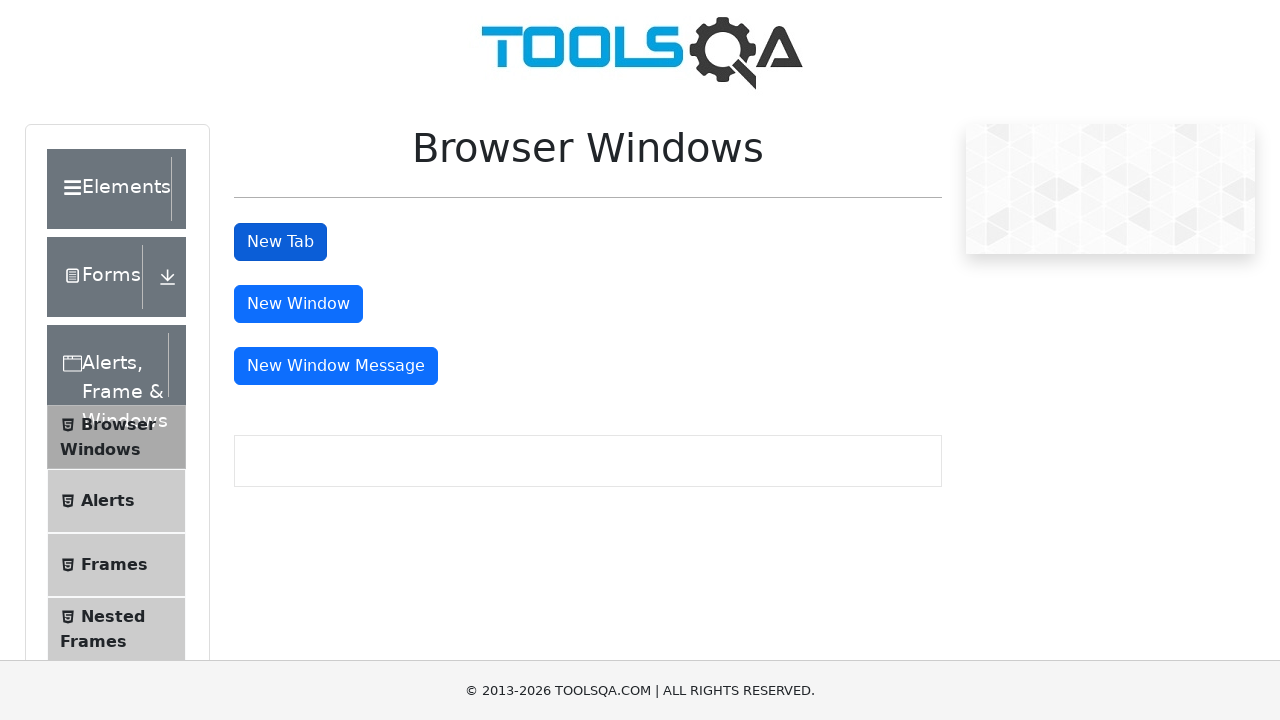

Header element loaded in child tab
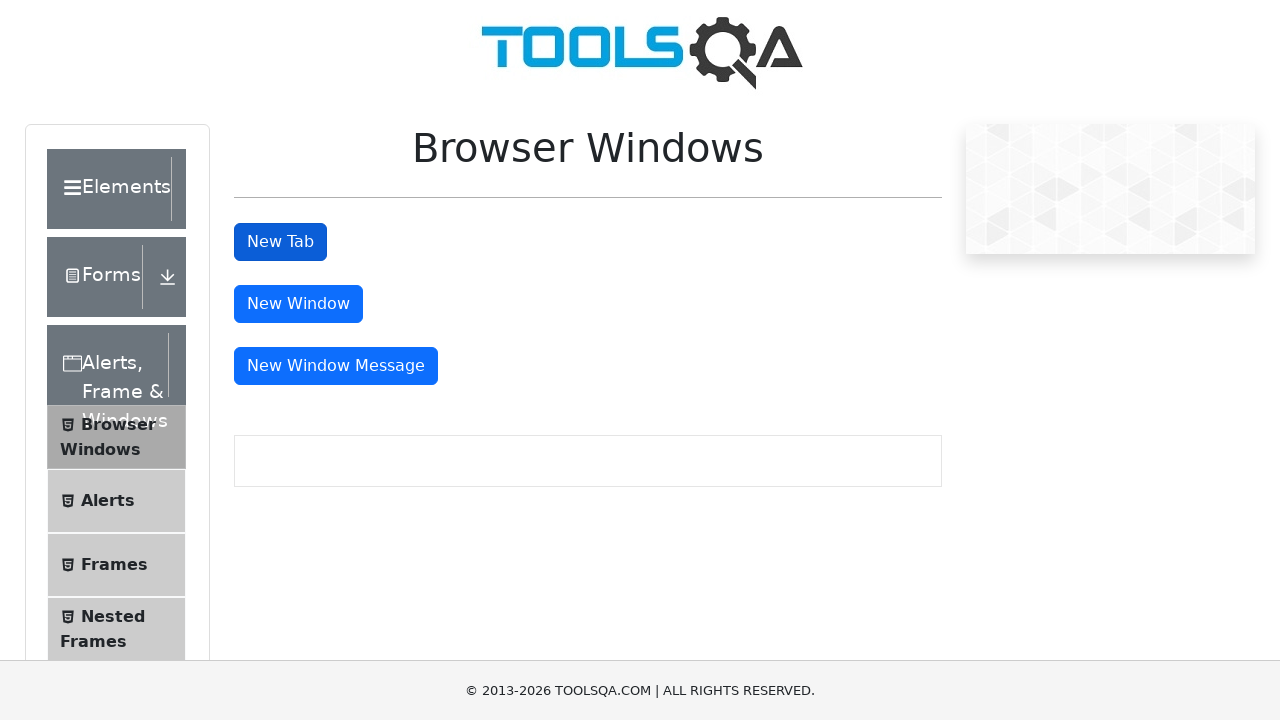

Located the header text element in child tab
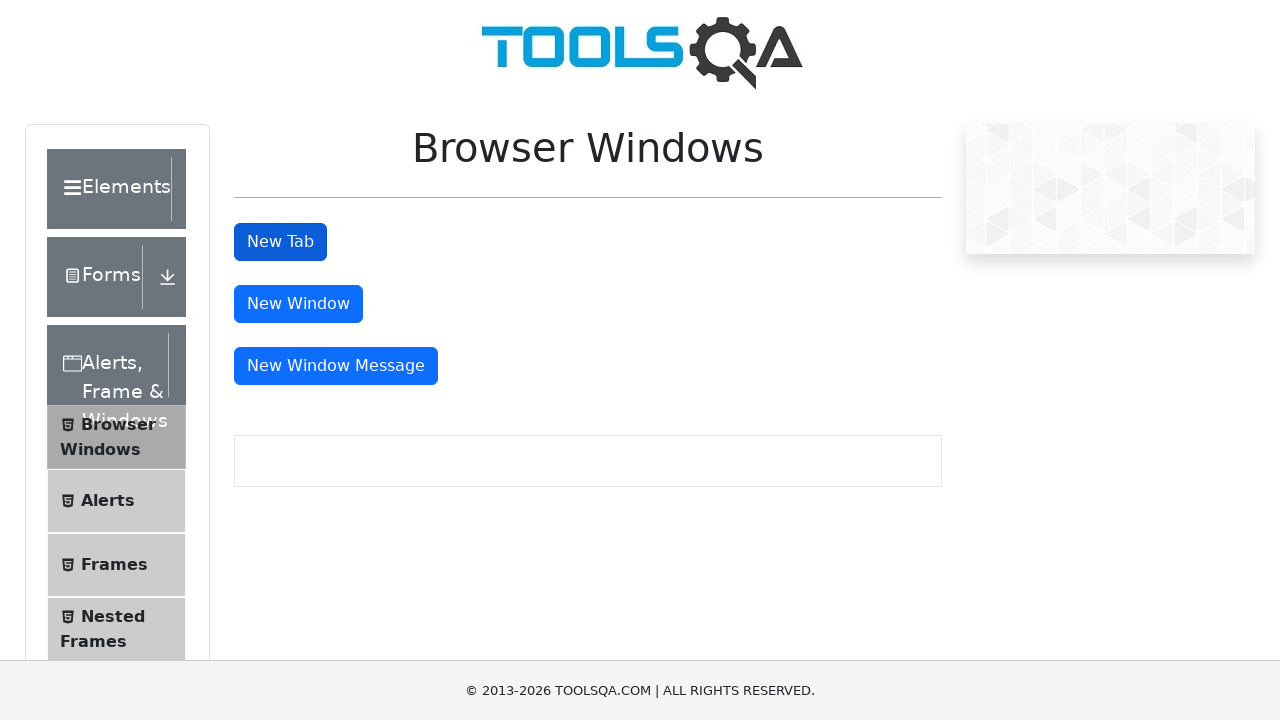

Verified header text is visible in child tab
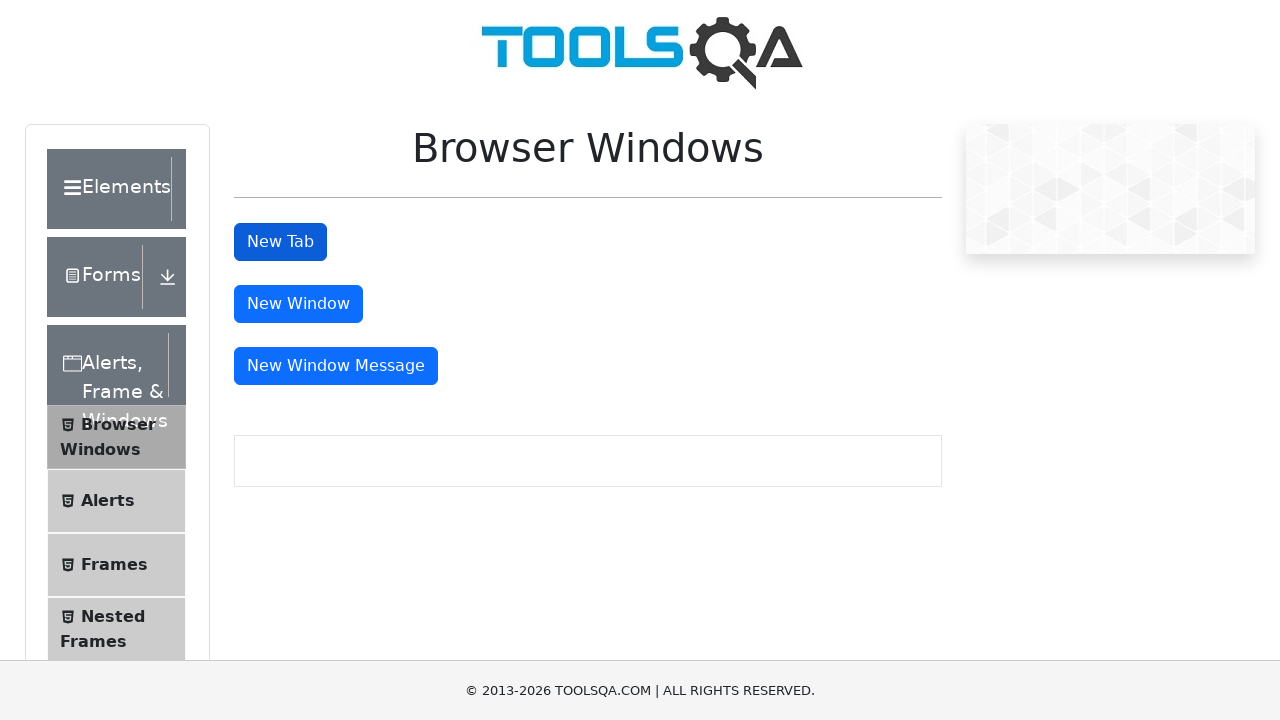

Closed the child tab
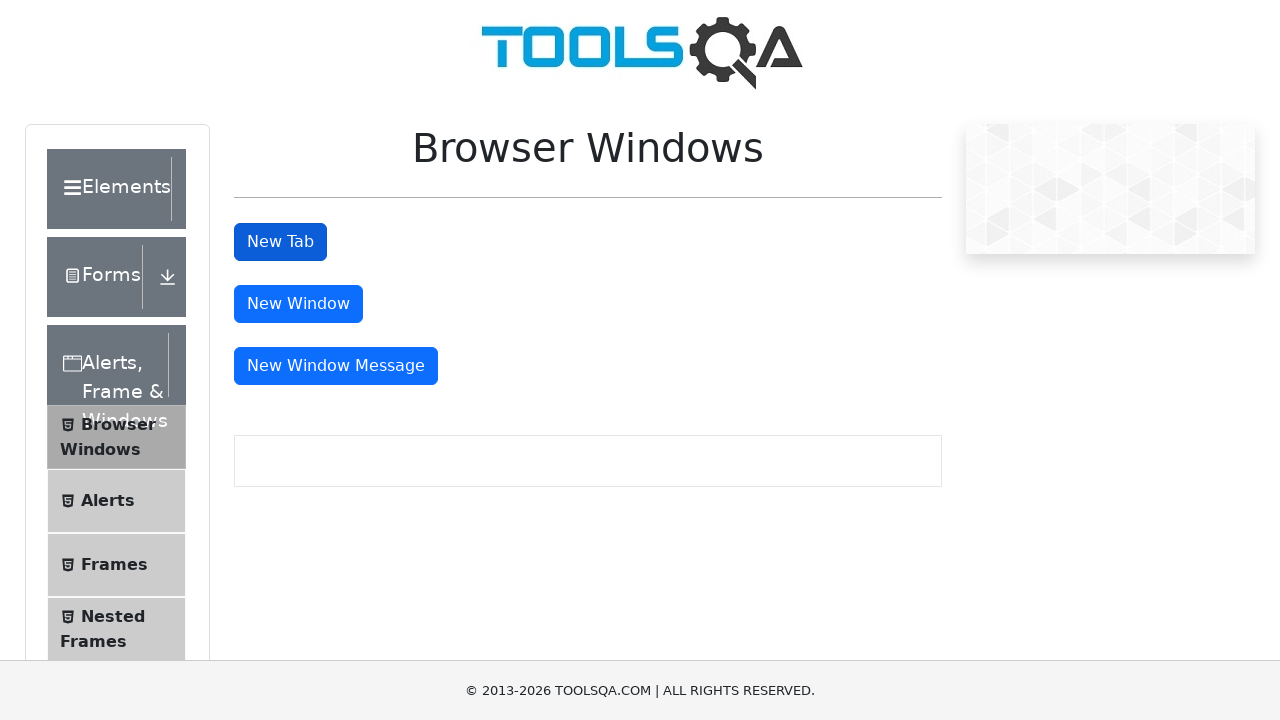

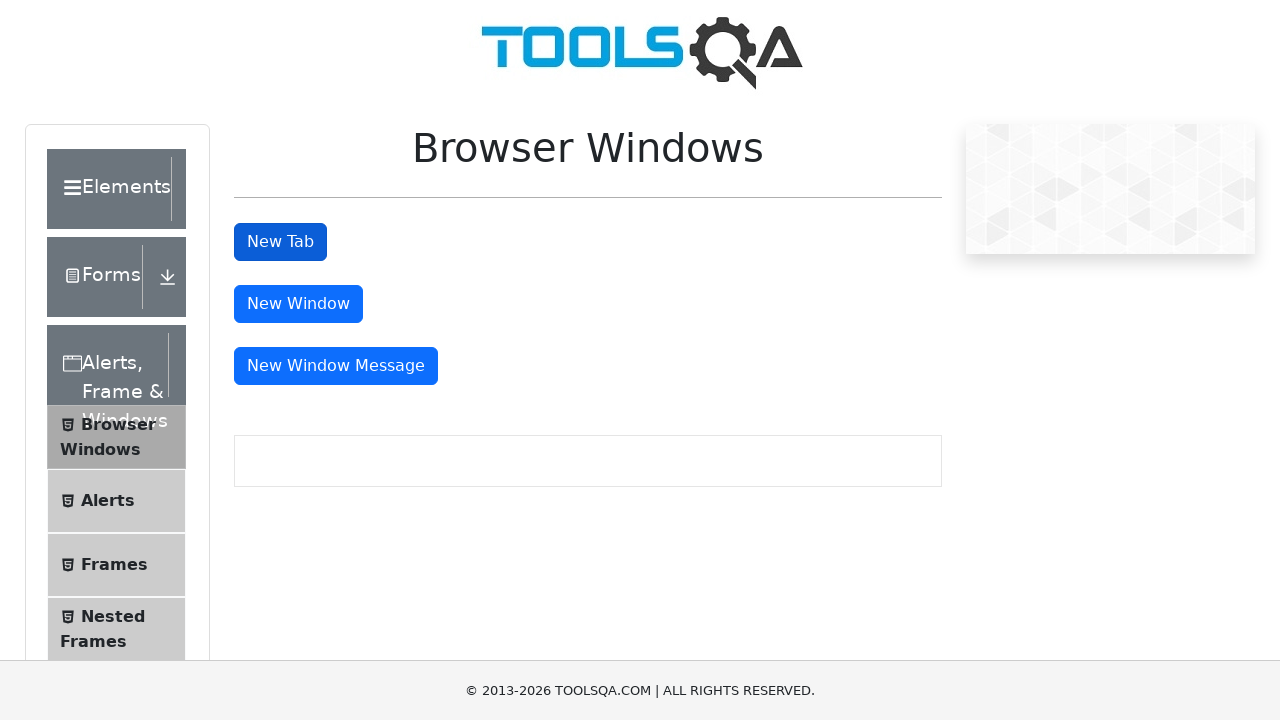